Tests calculator 5x5x5=125 using button clicks

Starting URL: http://mhunterak.github.io/calc.html

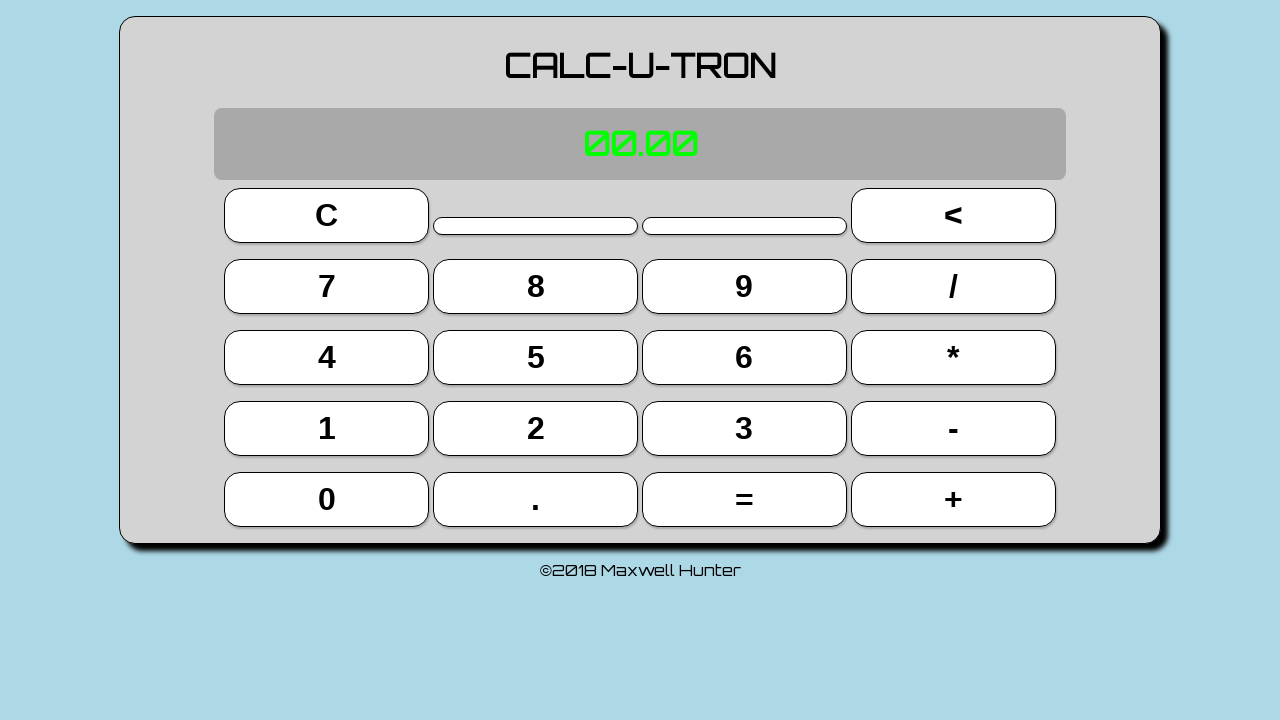

Located button 5 (9th button)
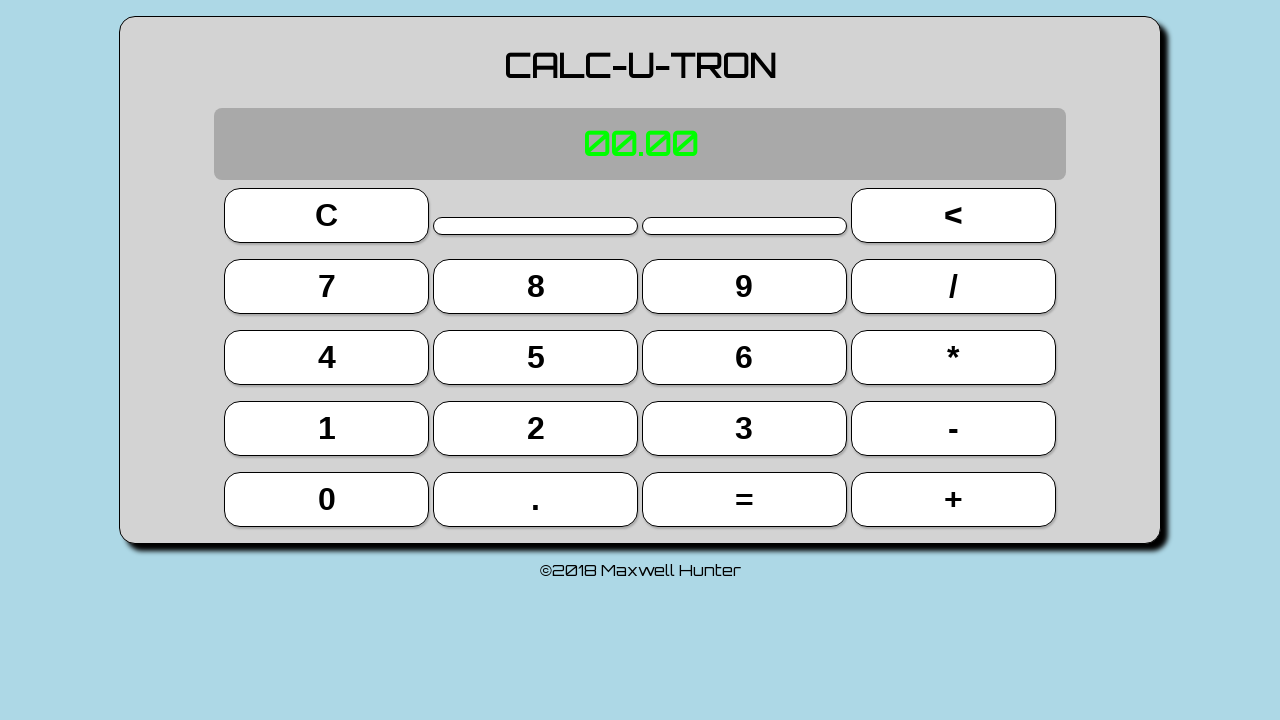

Located multiply button (11th button)
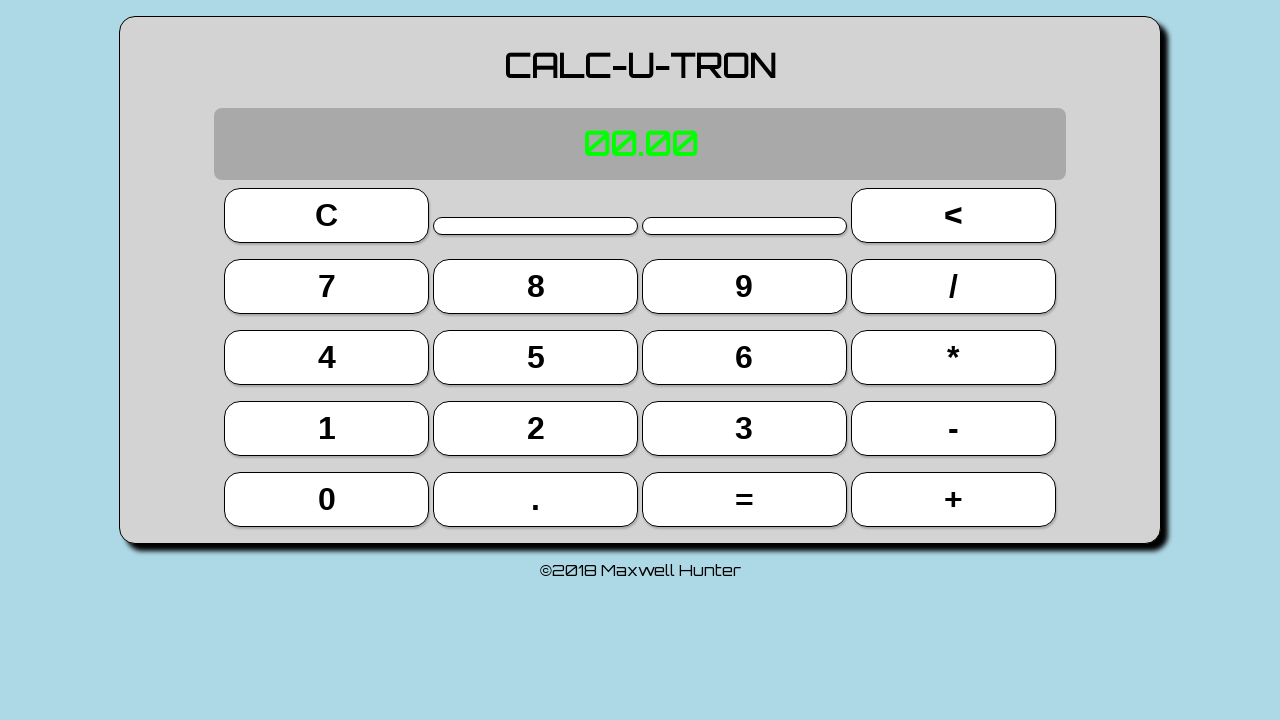

Located equals button (18th button)
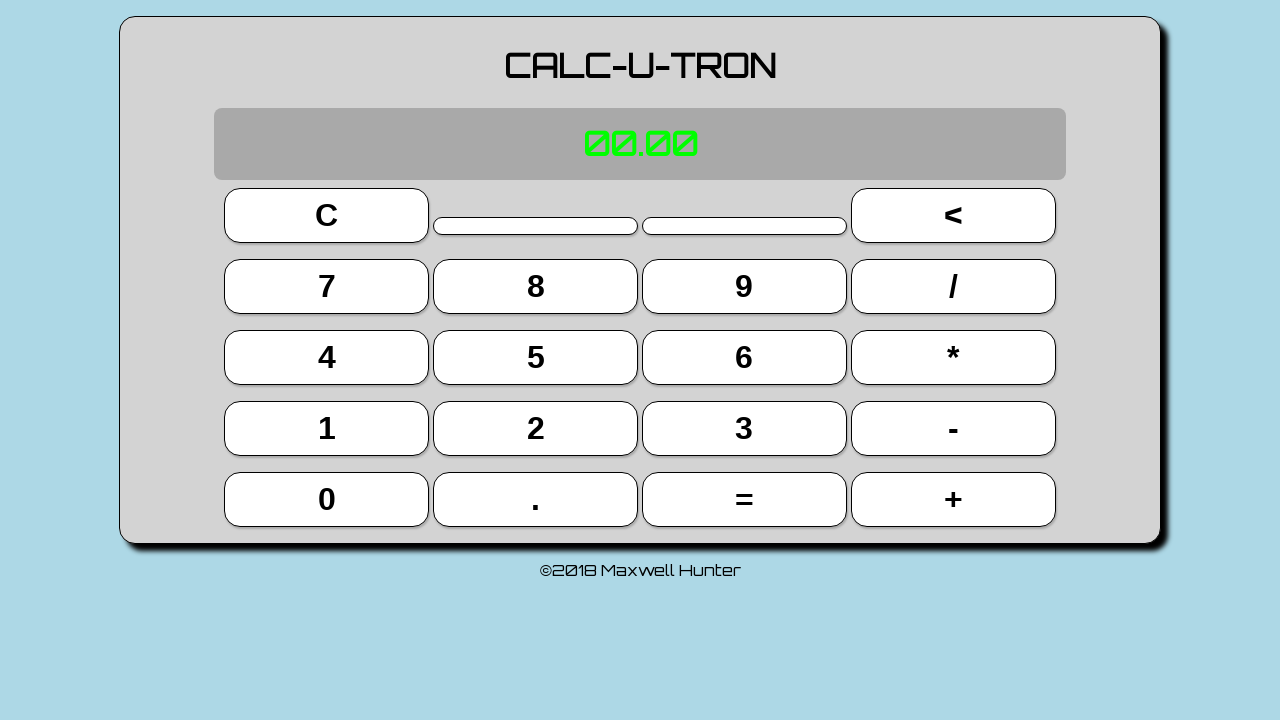

Clicked button 5 at (536, 357) on button >> nth=9
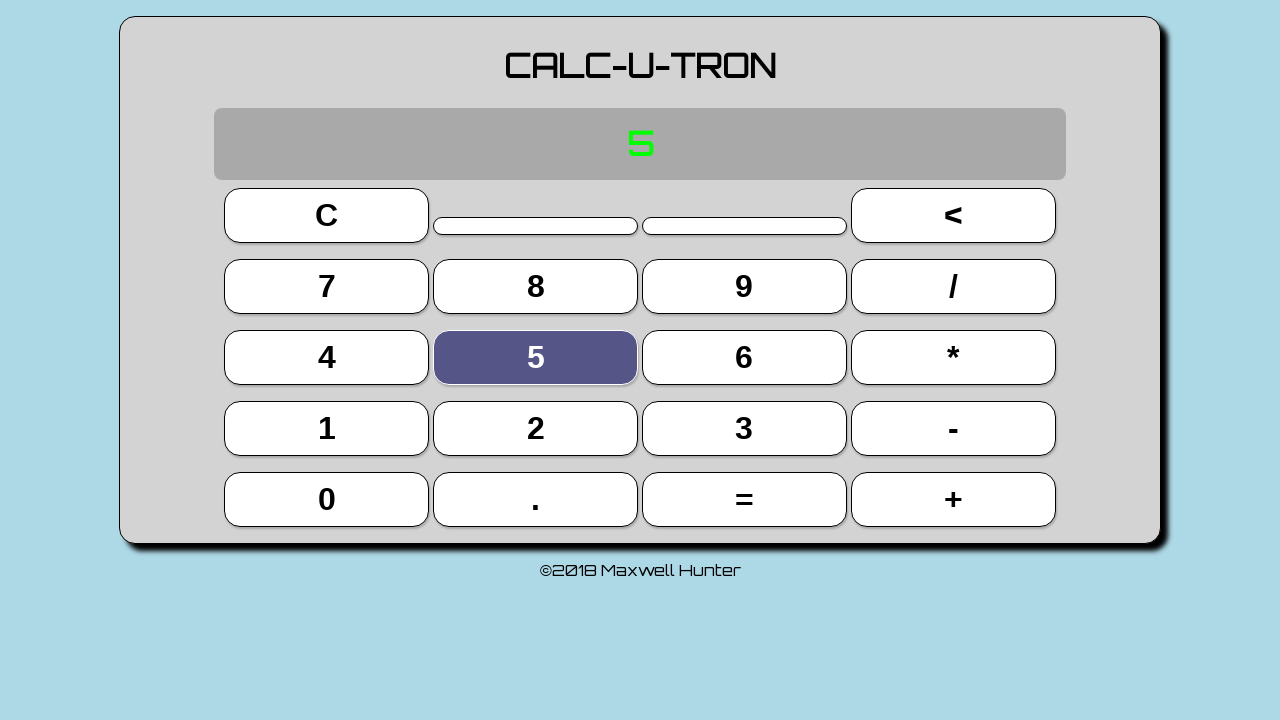

Clicked multiply button at (953, 357) on button >> nth=11
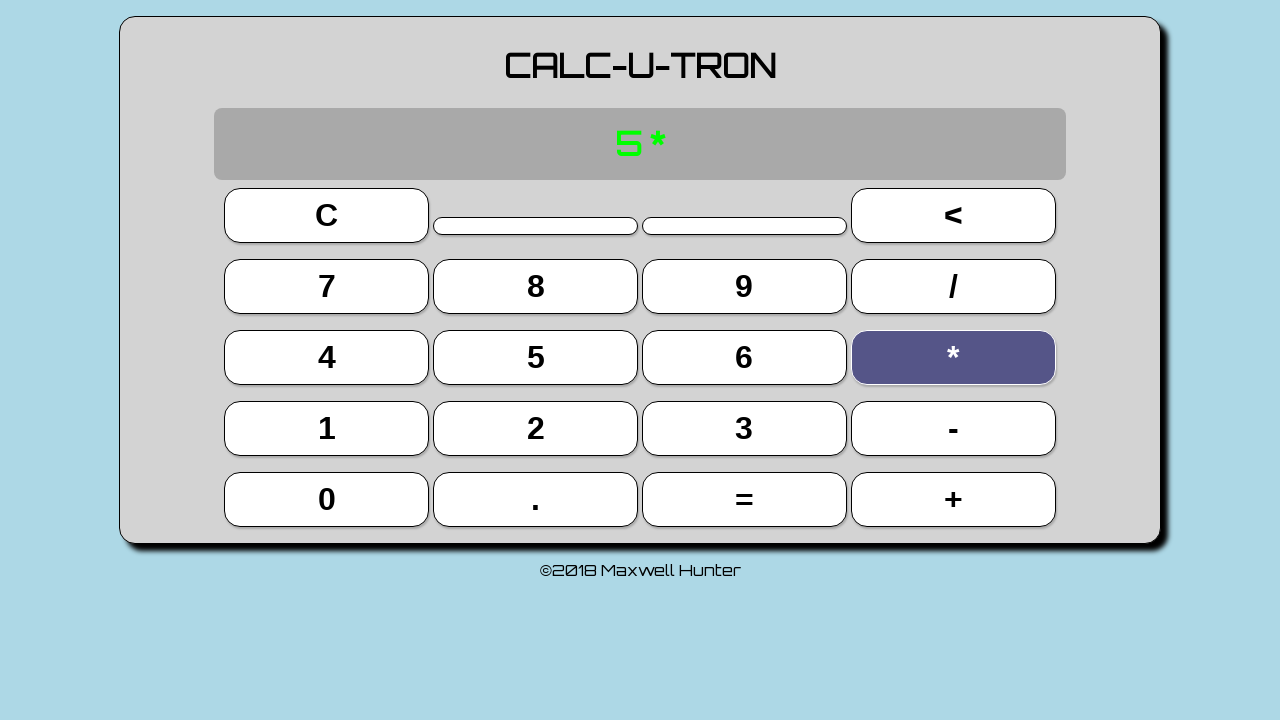

Clicked button 5 at (536, 357) on button >> nth=9
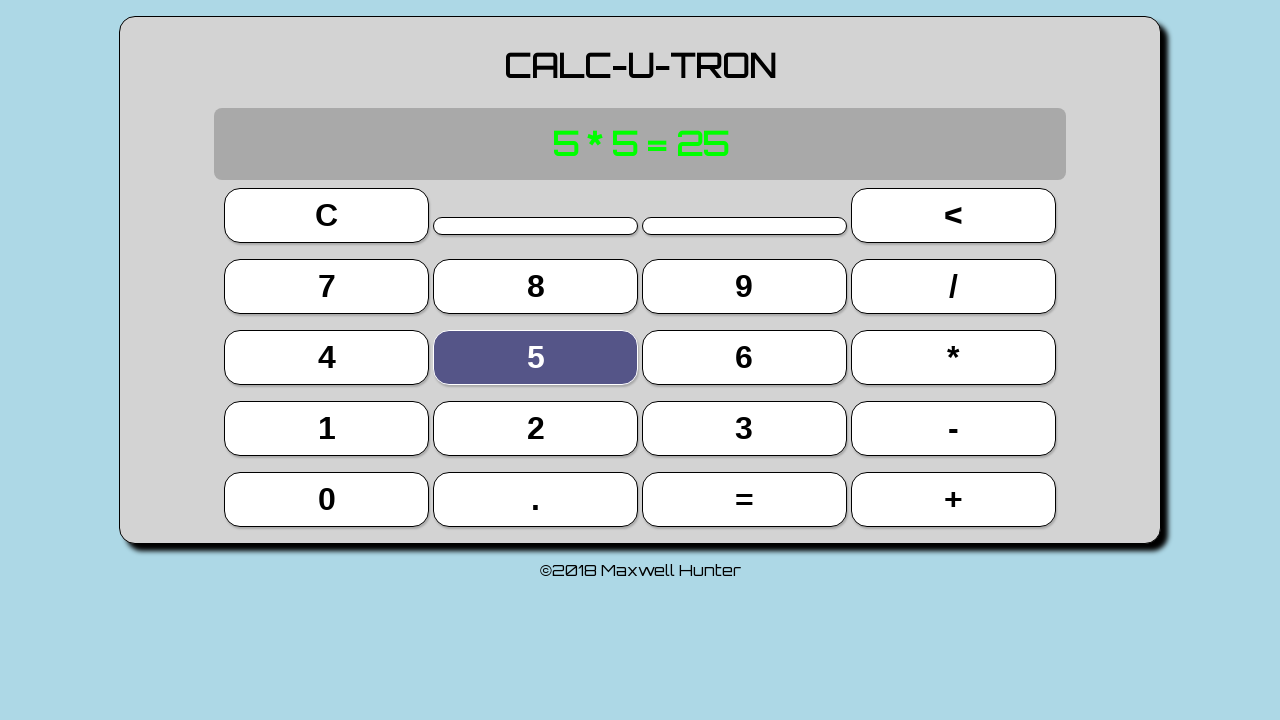

Clicked equals button at (744, 499) on button >> nth=18
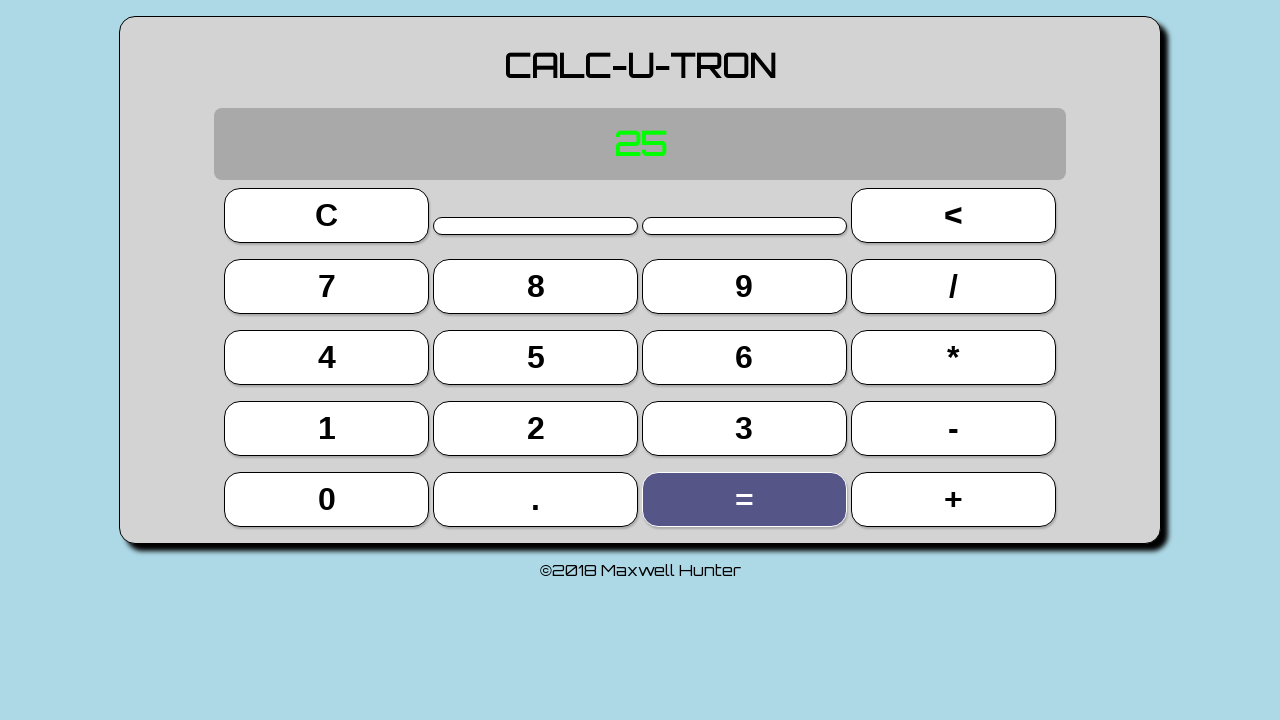

Clicked multiply button at (953, 357) on button >> nth=11
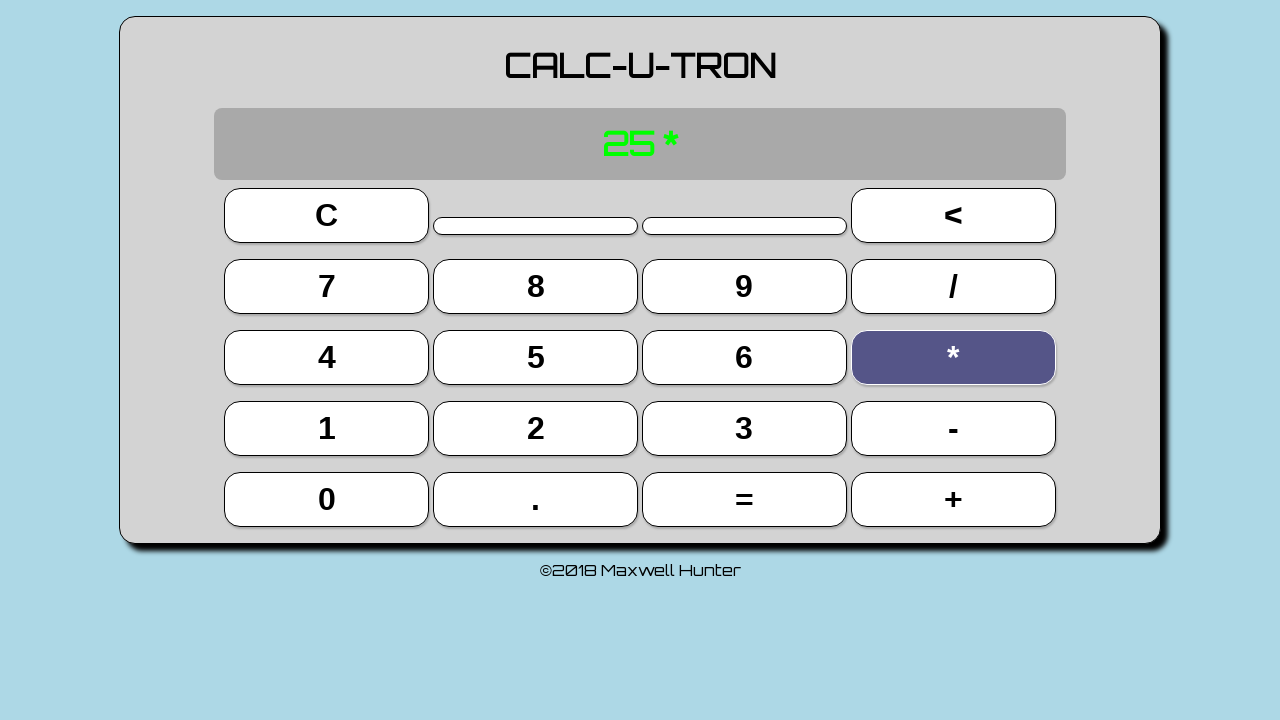

Clicked button 5 at (536, 357) on button >> nth=9
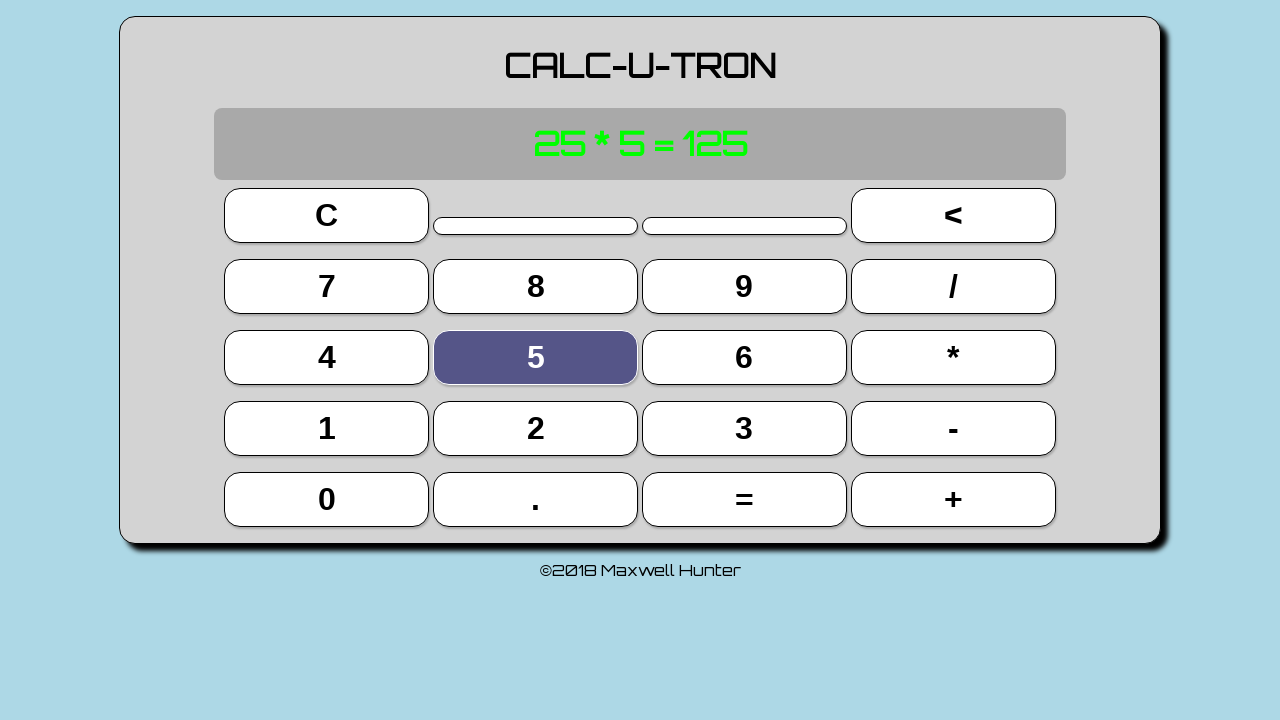

Clicked equals button at (744, 499) on button >> nth=18
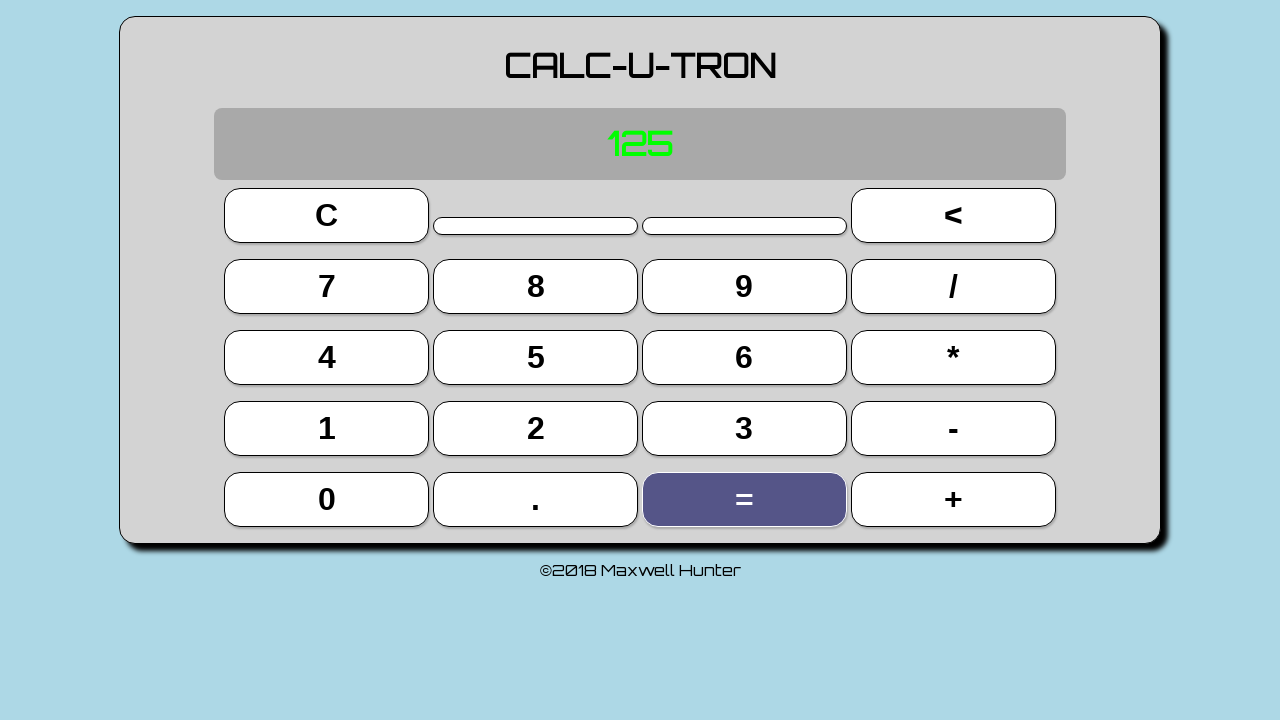

Located display element
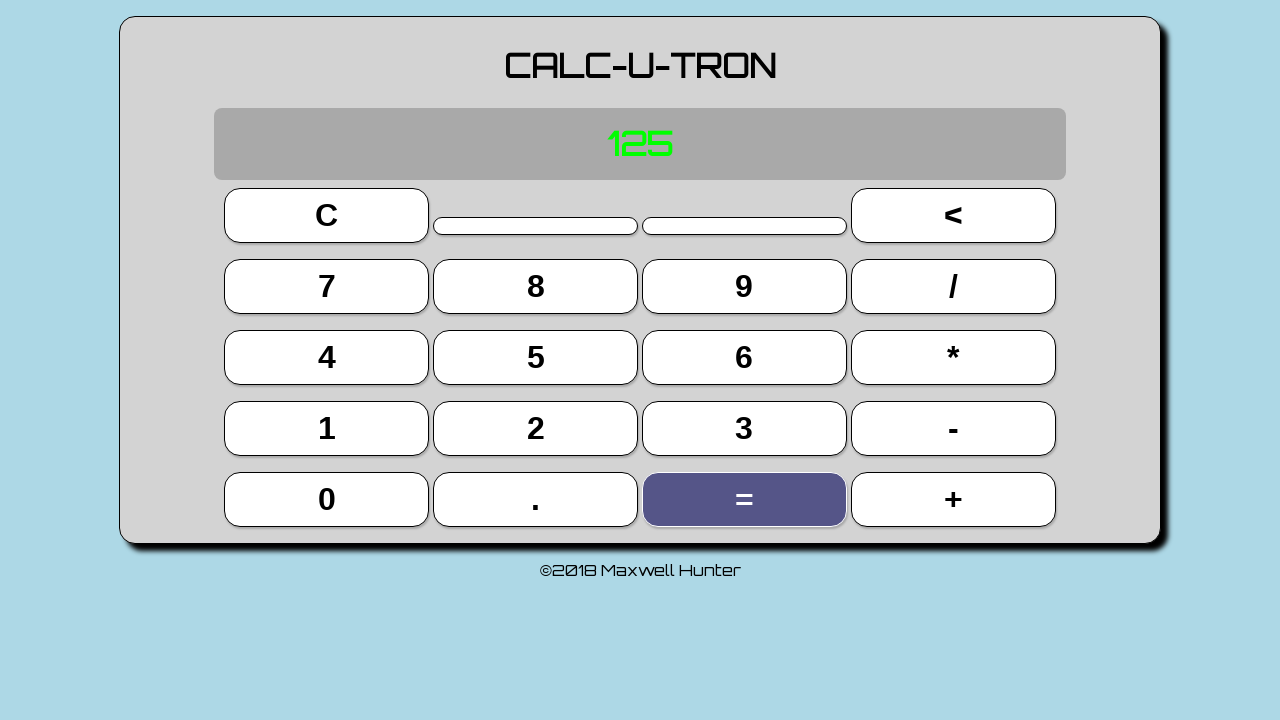

Verified calculator result is 125
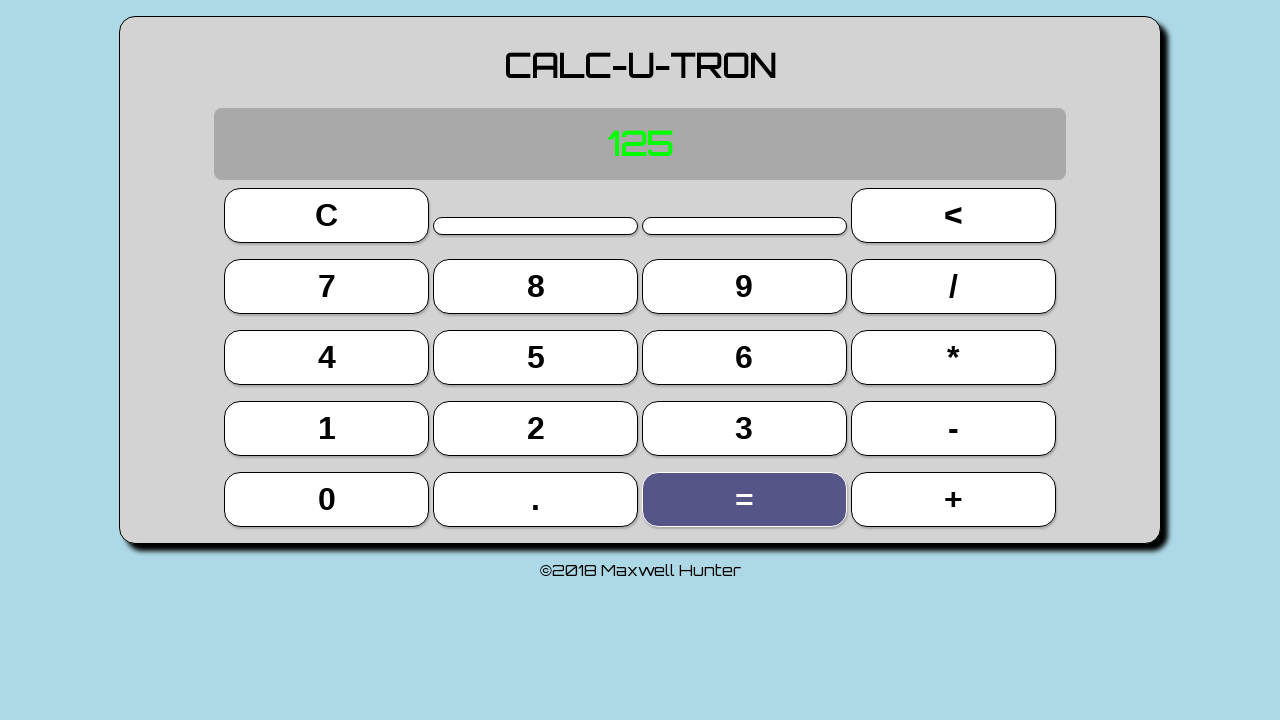

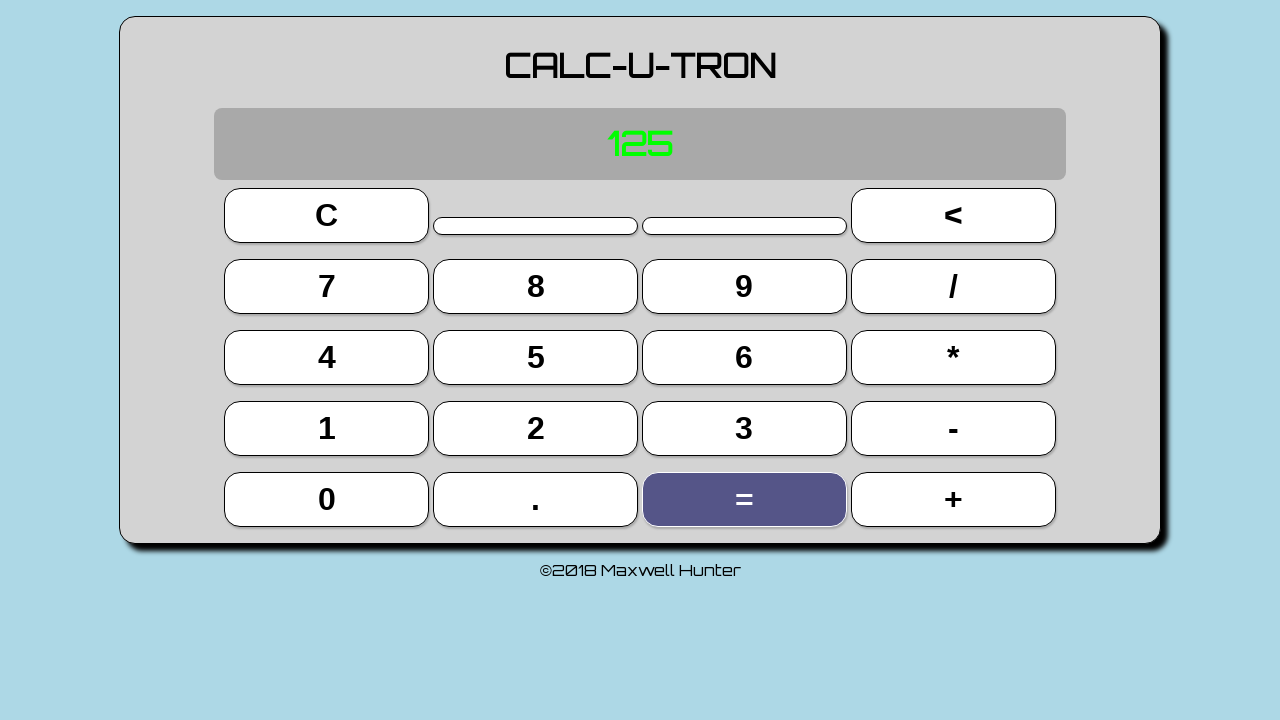